Tests drag and drop functionality on jQuery UI demo page by dragging an element from source to target within an iframe

Starting URL: https://jqueryui.com/droppable/

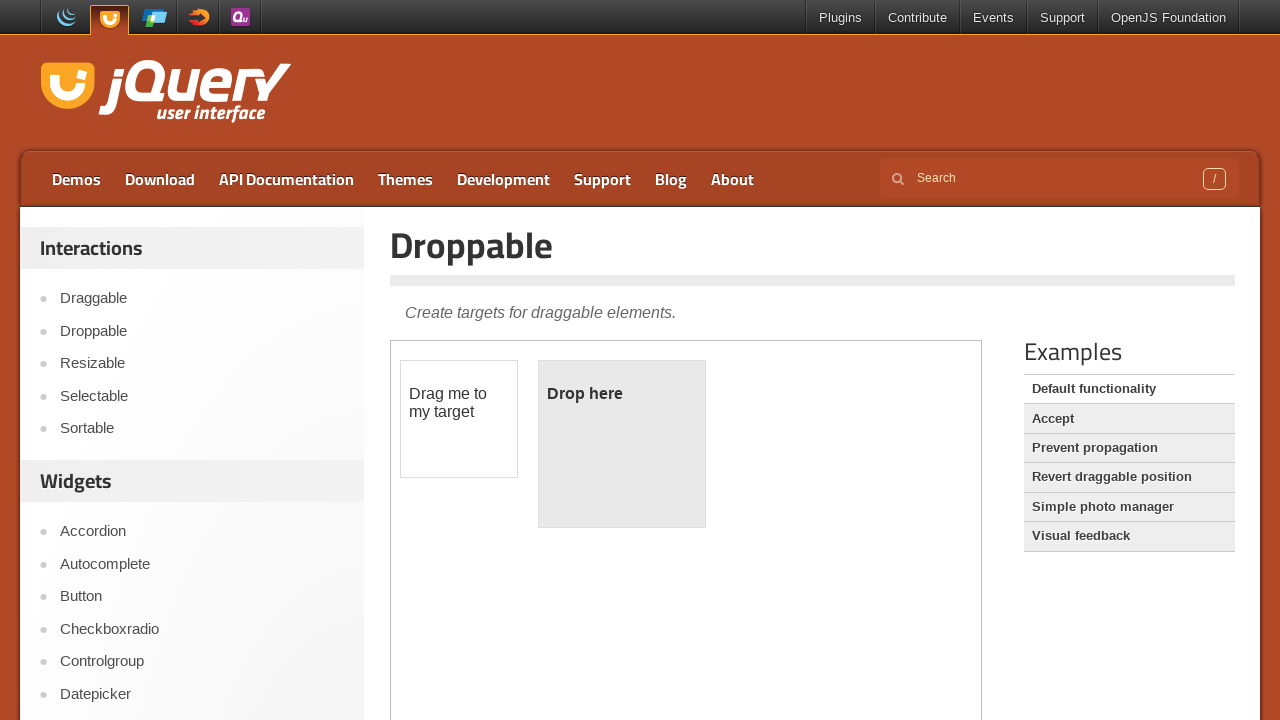

Located the first iframe containing the drag and drop demo
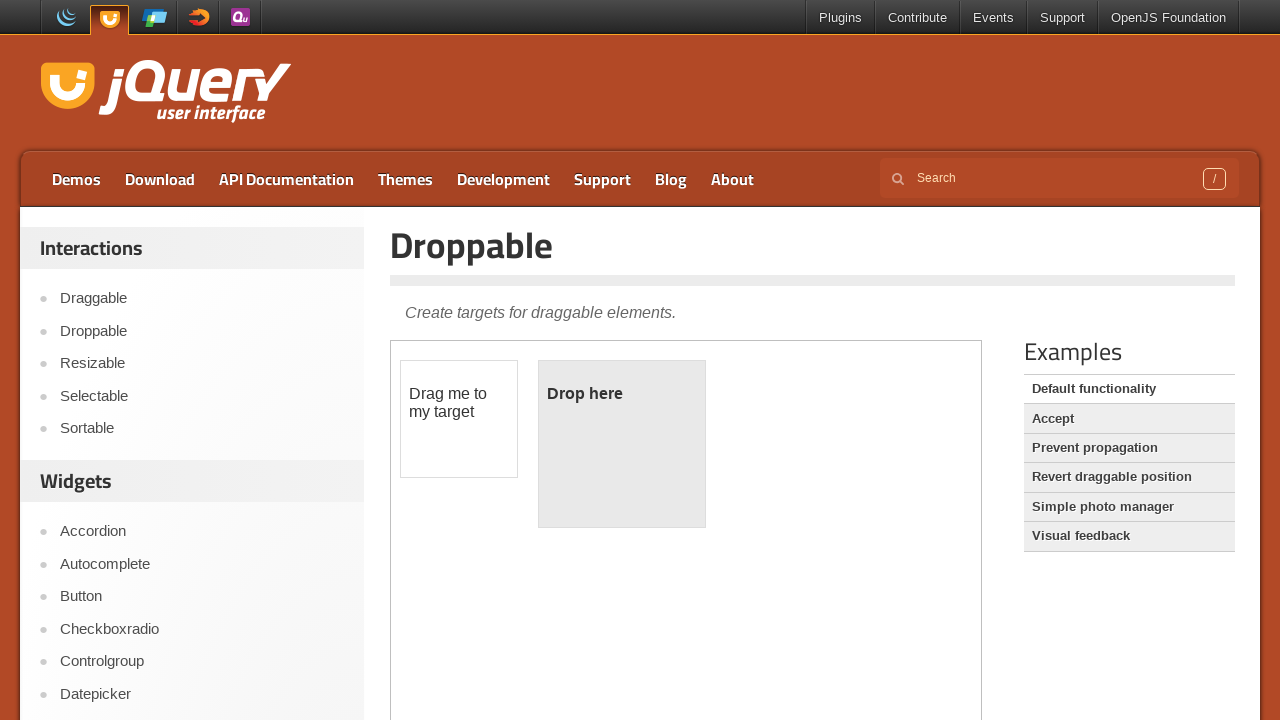

Located the draggable element
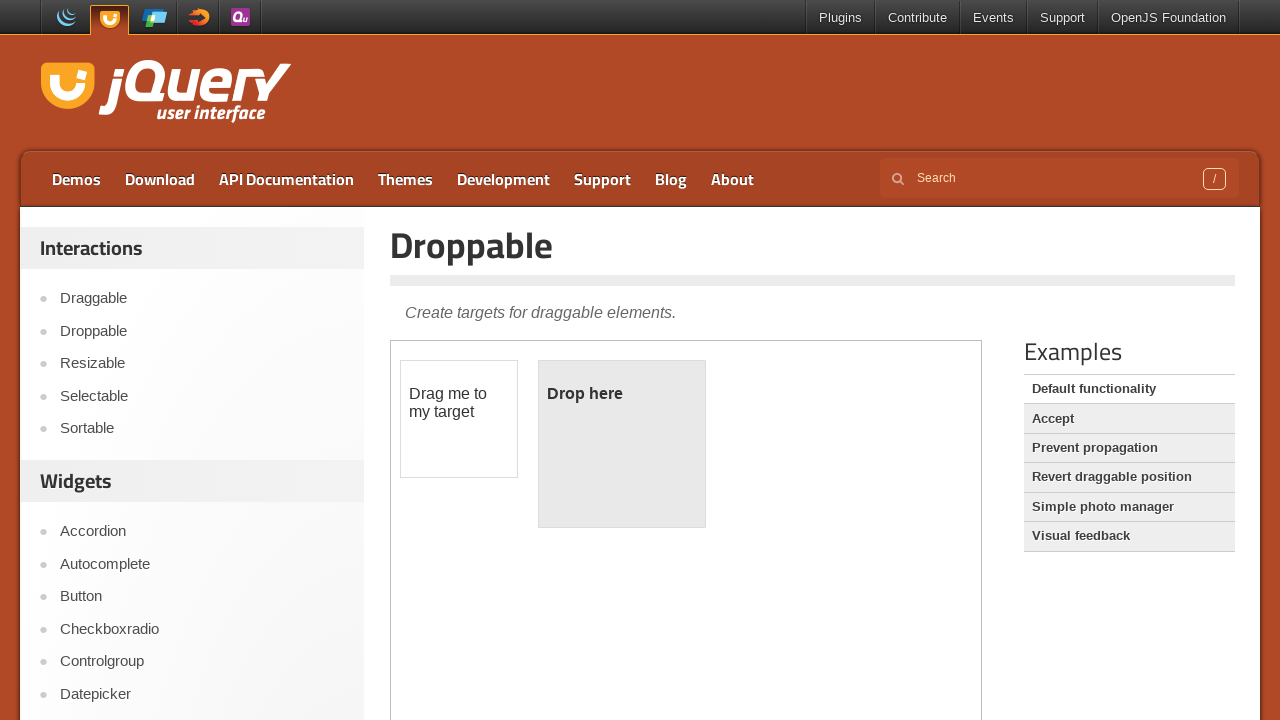

Located the droppable target element
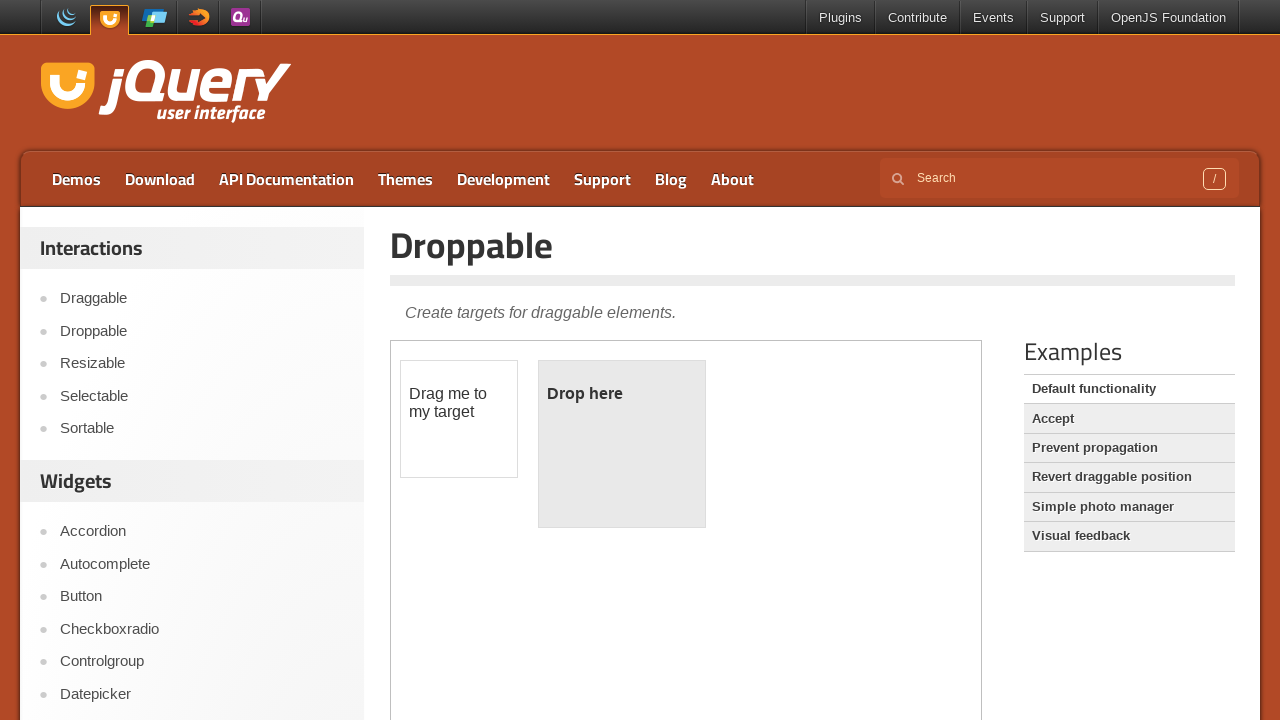

Dragged the draggable element onto the droppable target at (622, 444)
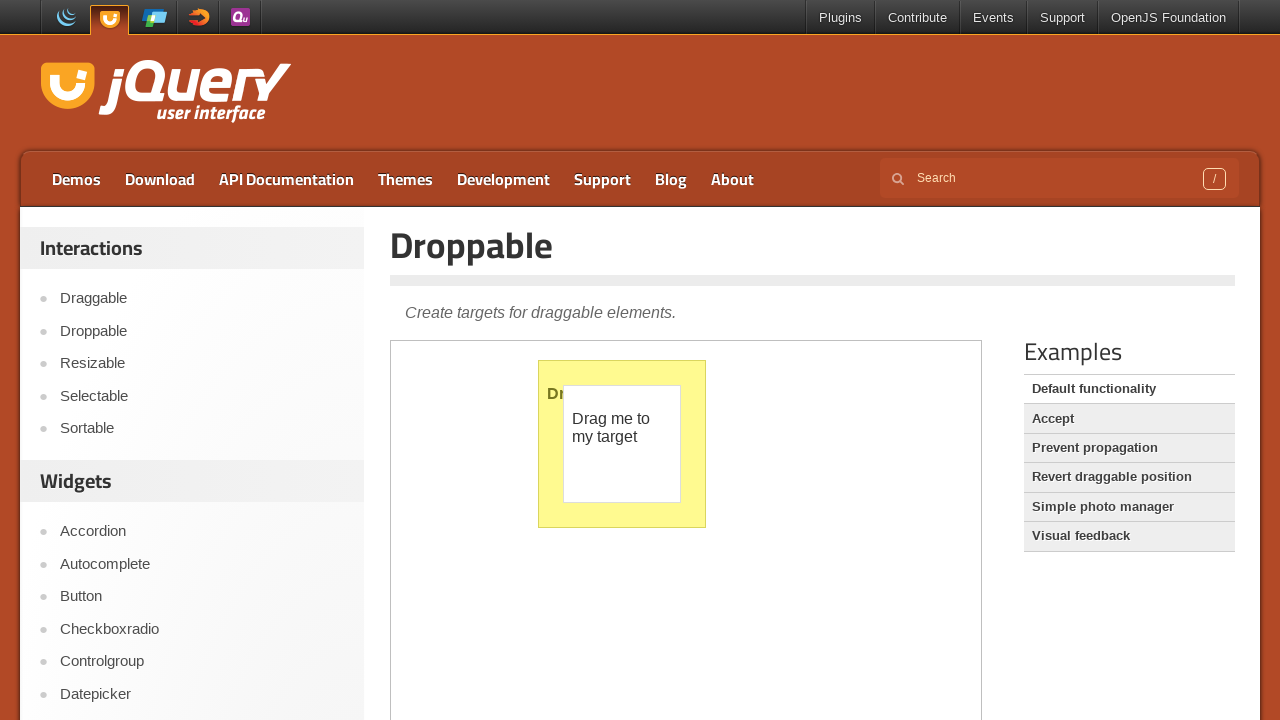

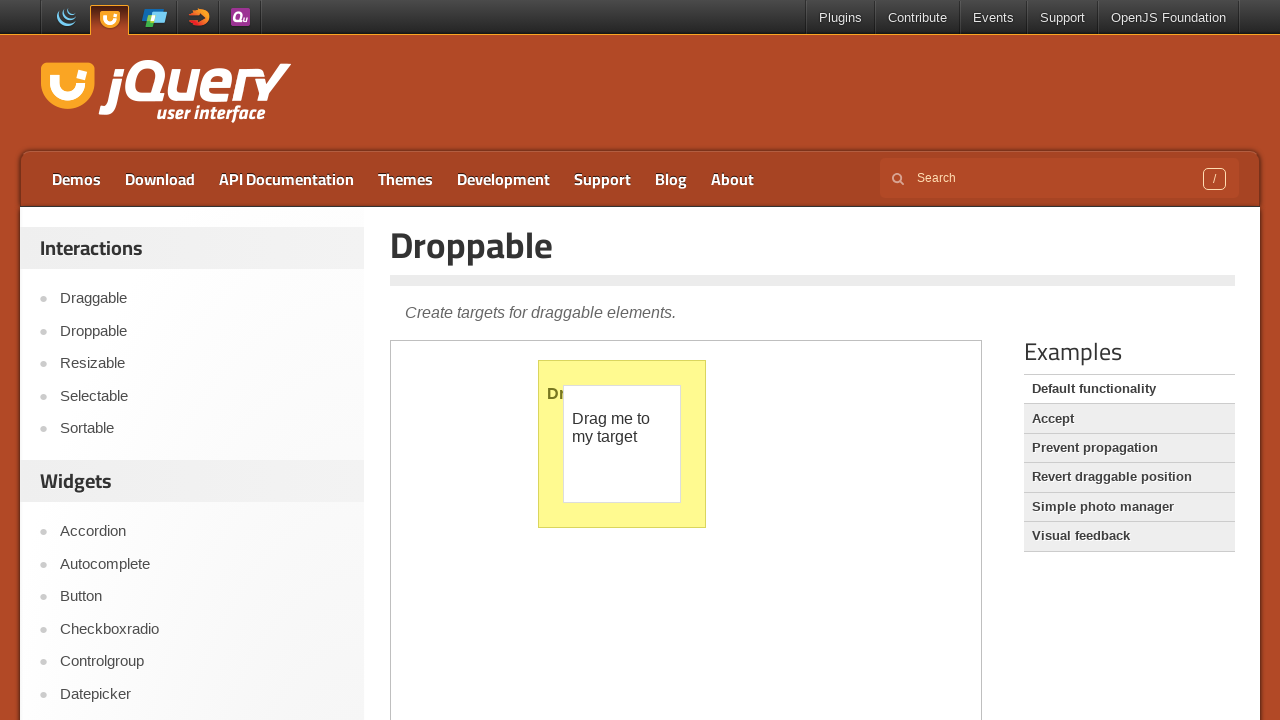